Tests GitHub's advanced search form by filling in search term, repository owner, date filter, and programming language, then submitting the form and waiting for results to load.

Starting URL: https://github.com/search/advanced

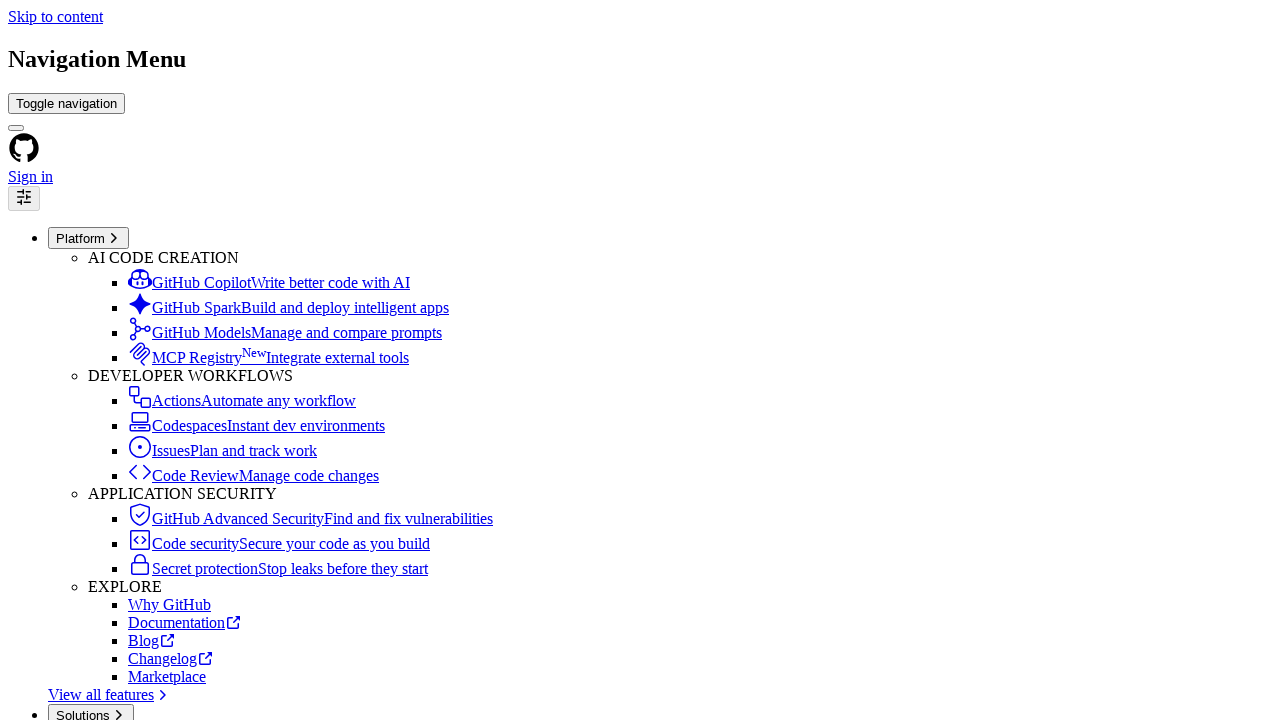

Filled search term field with 'web-scraping' on #adv_code_search input.js-advanced-search-input
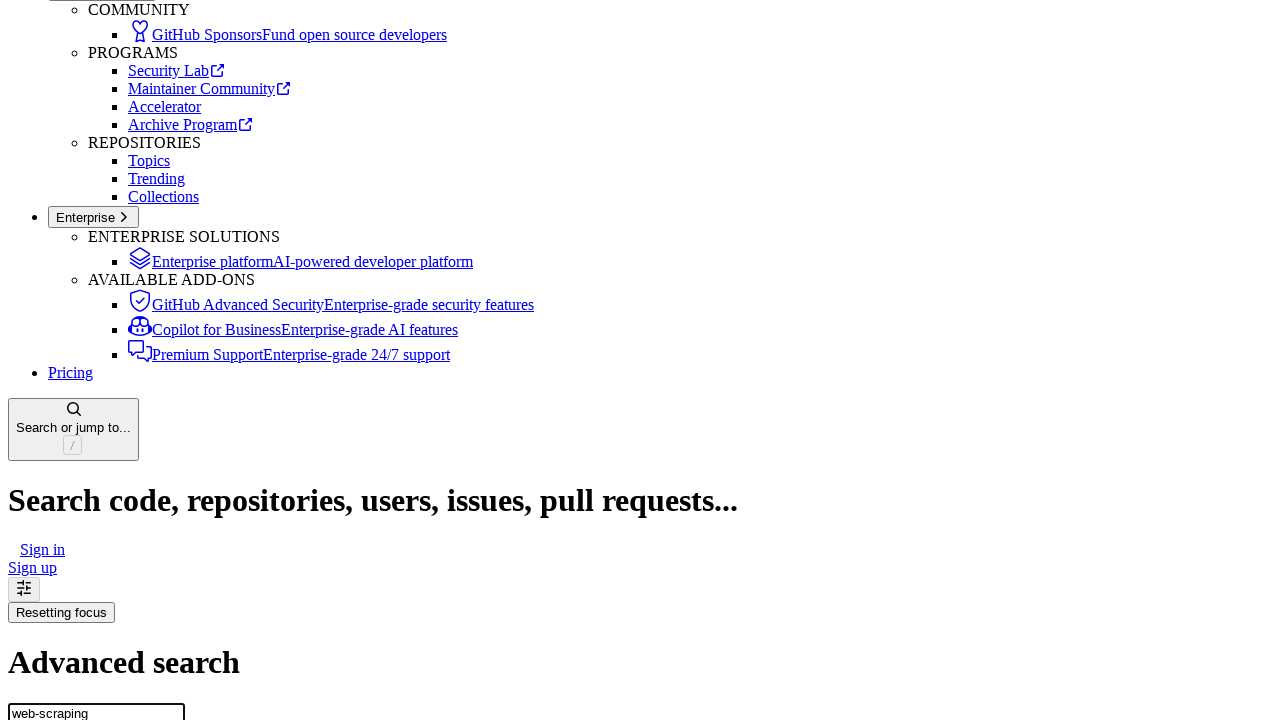

Filled repository owner field with 'microsoft' on #search_from
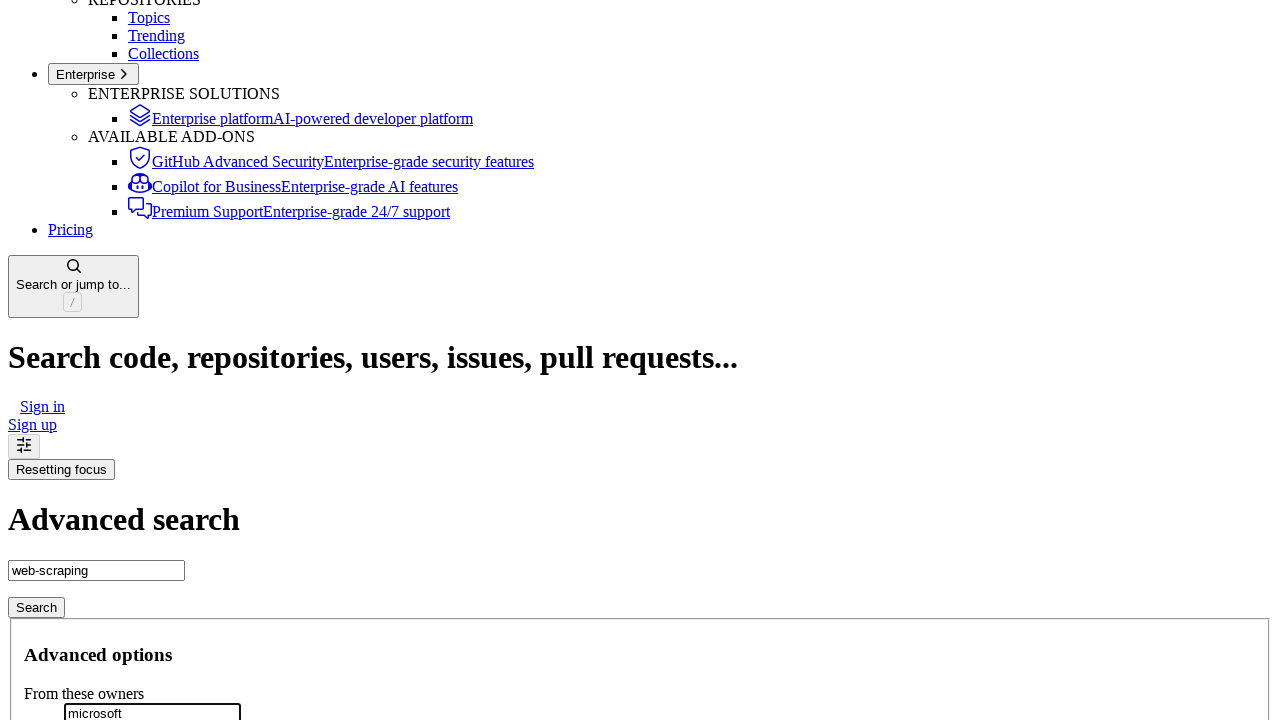

Filled date filter field with '>2020' on #search_date
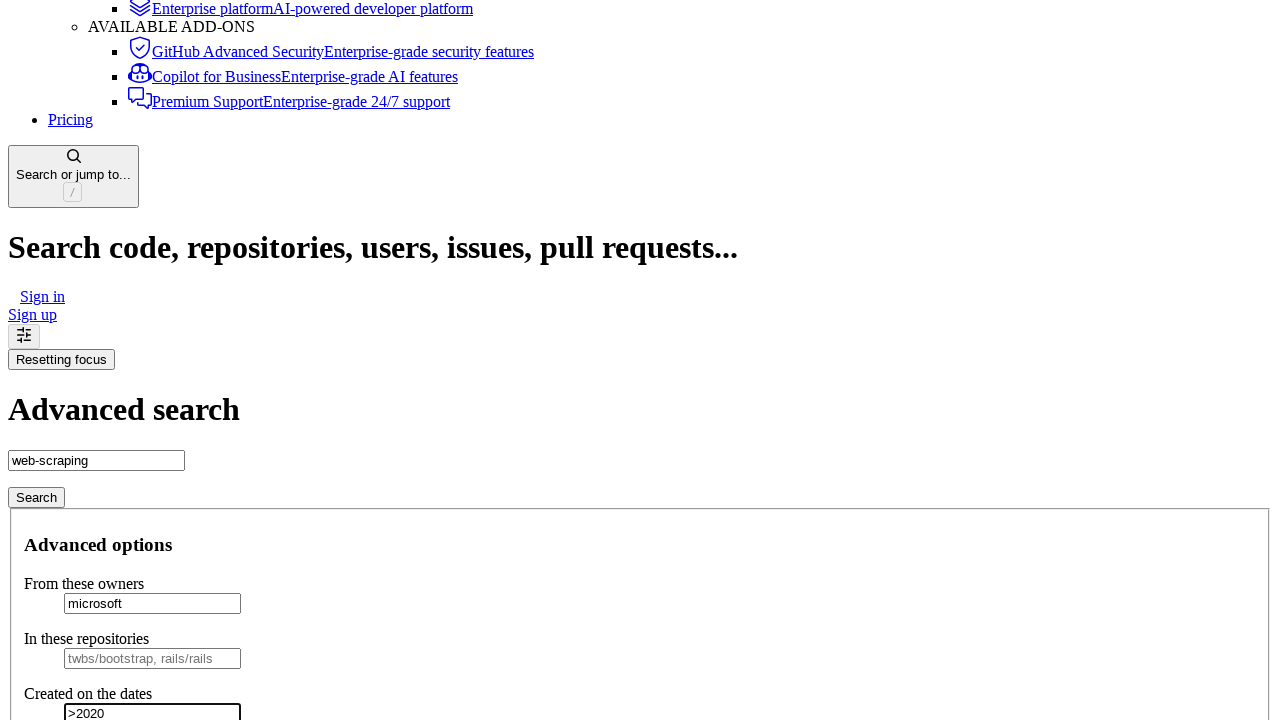

Selected 'JavaScript' as programming language on select#search_language
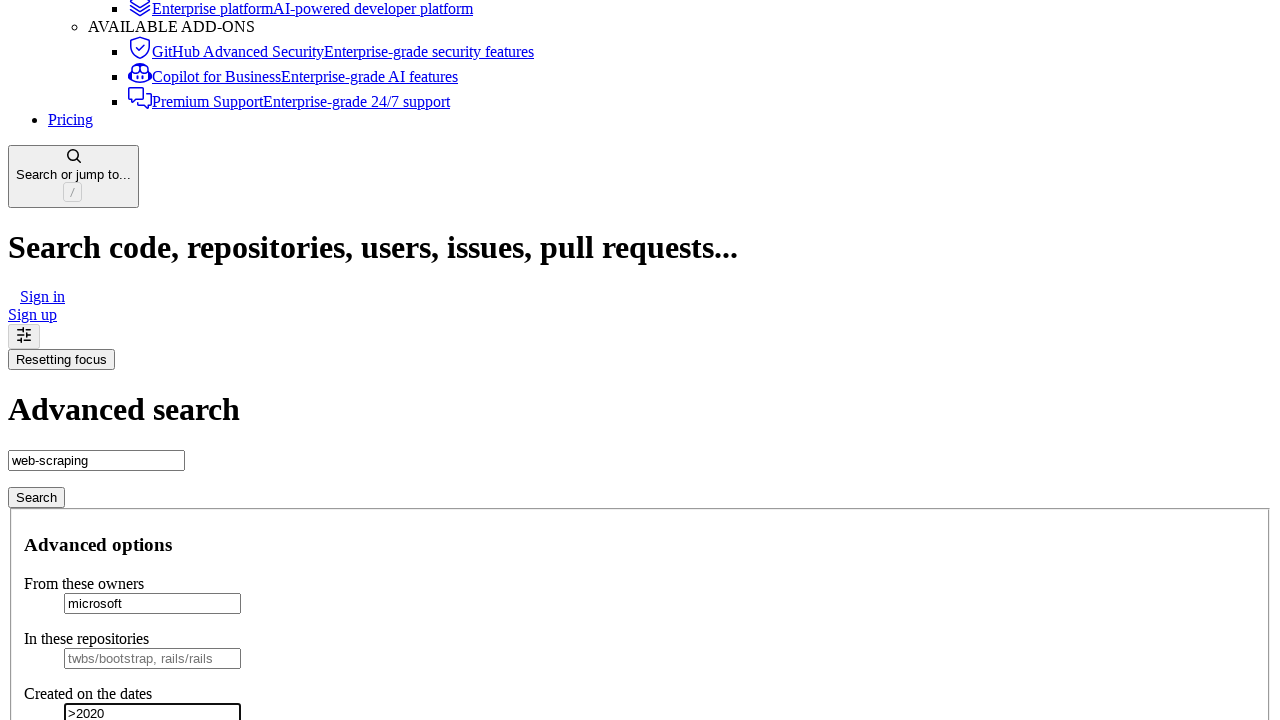

Clicked submit button to search for code at (36, 497) on #adv_code_search button[type="submit"]
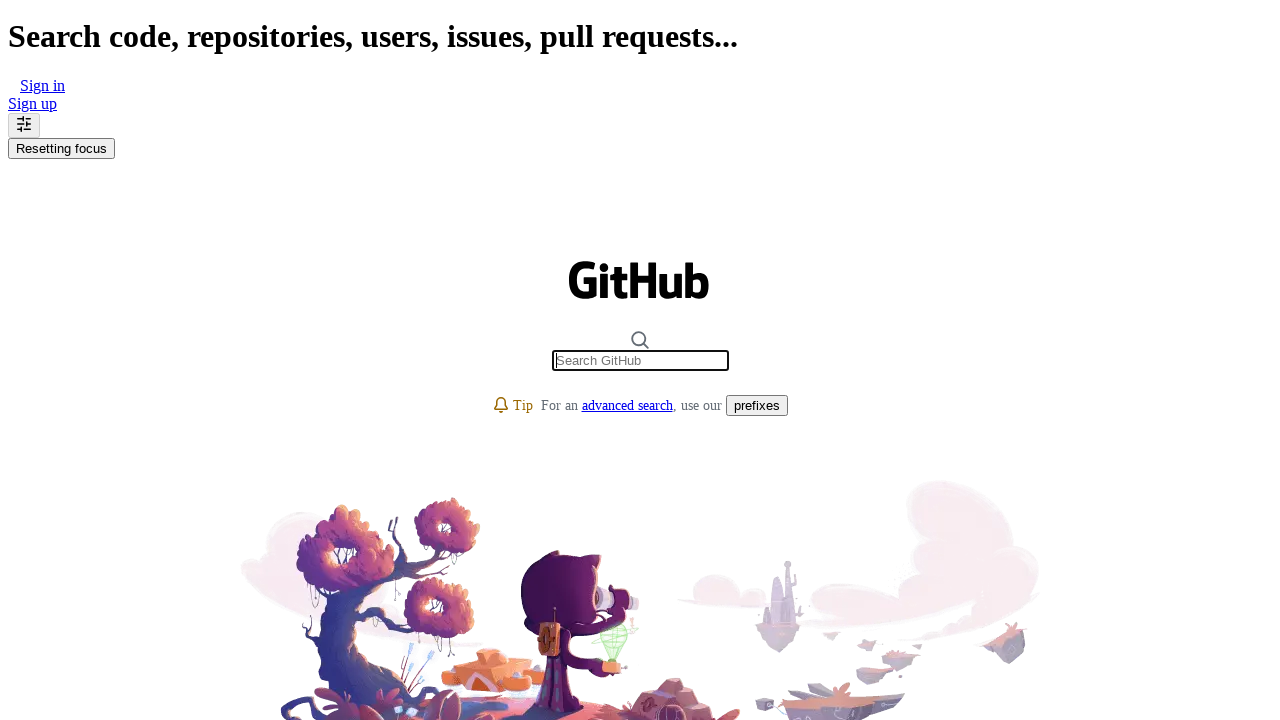

Search results loaded and page reached network idle state
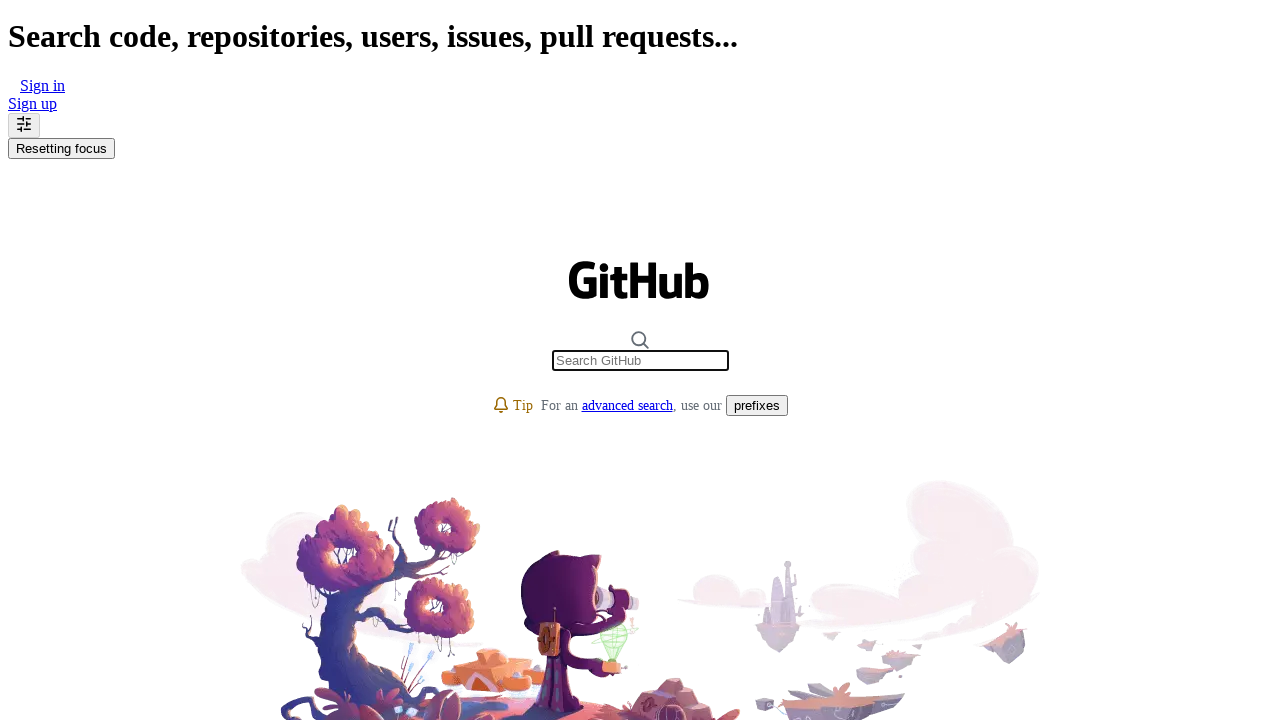

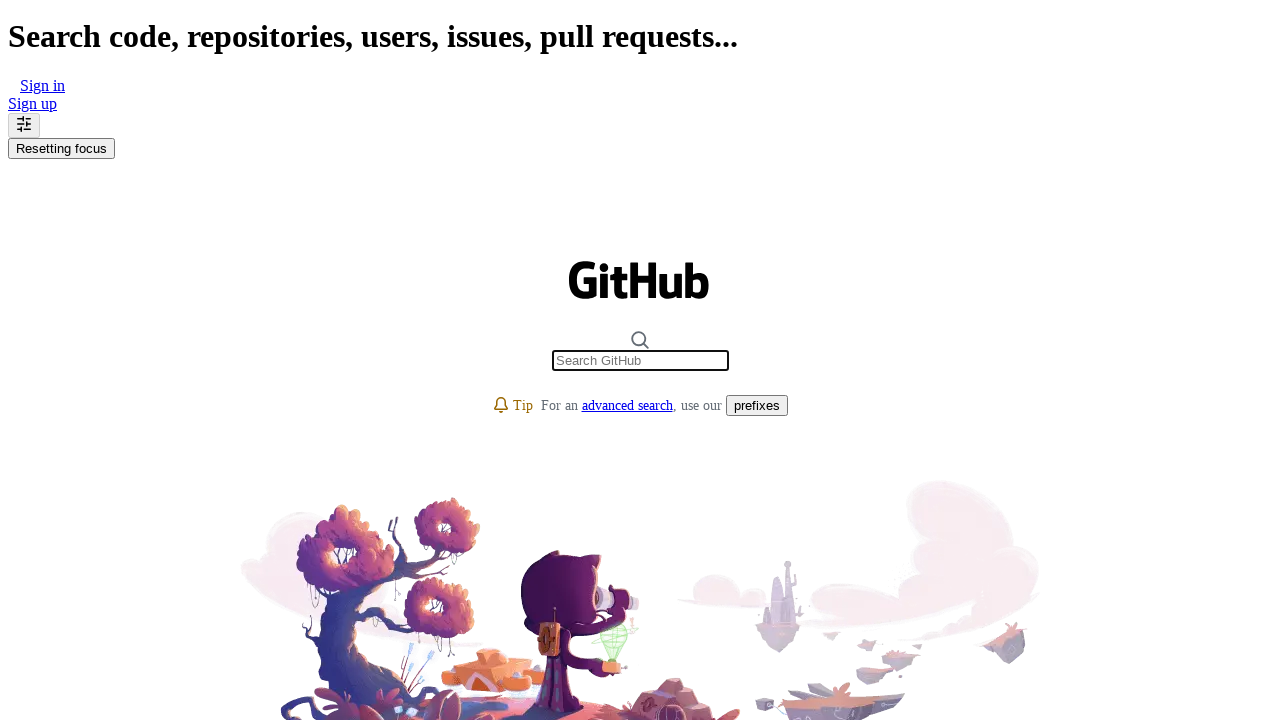